Tests calendar interaction by clicking on the start date field to open a date picker

Starting URL: https://testautomationpractice.blogspot.com/

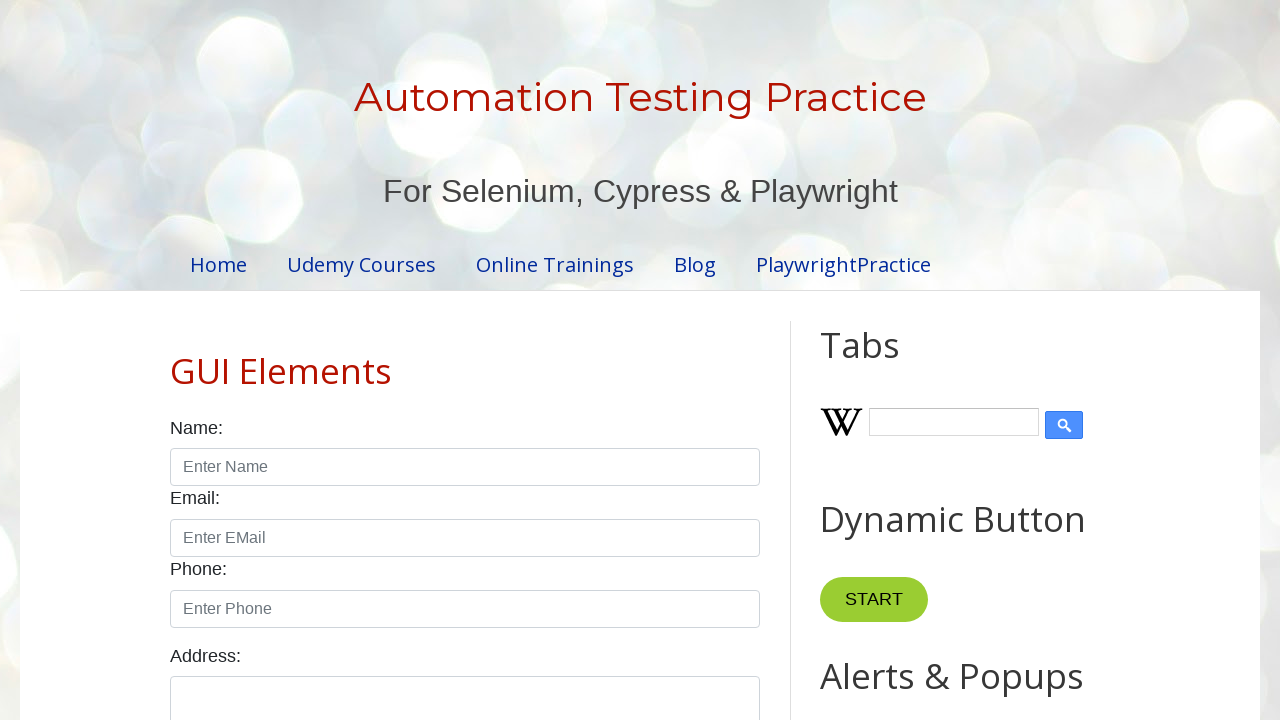

Clicked on the start date field to open calendar date picker at (261, 360) on #start-date
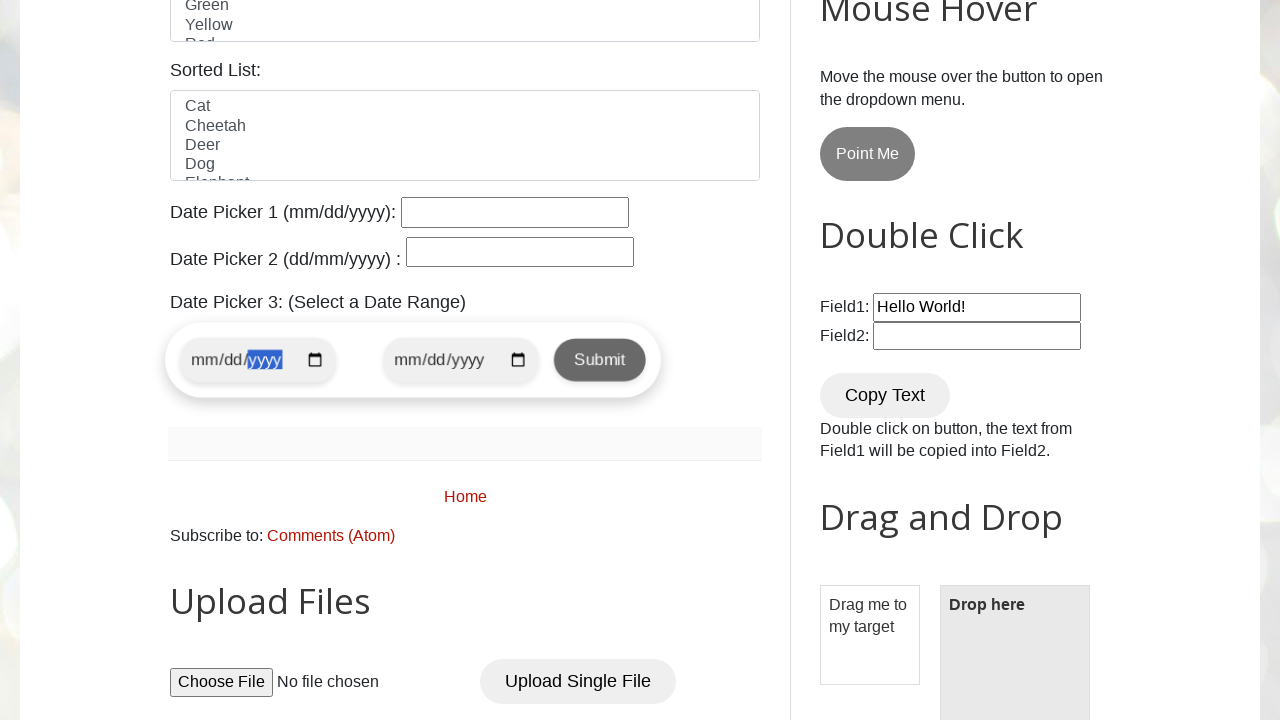

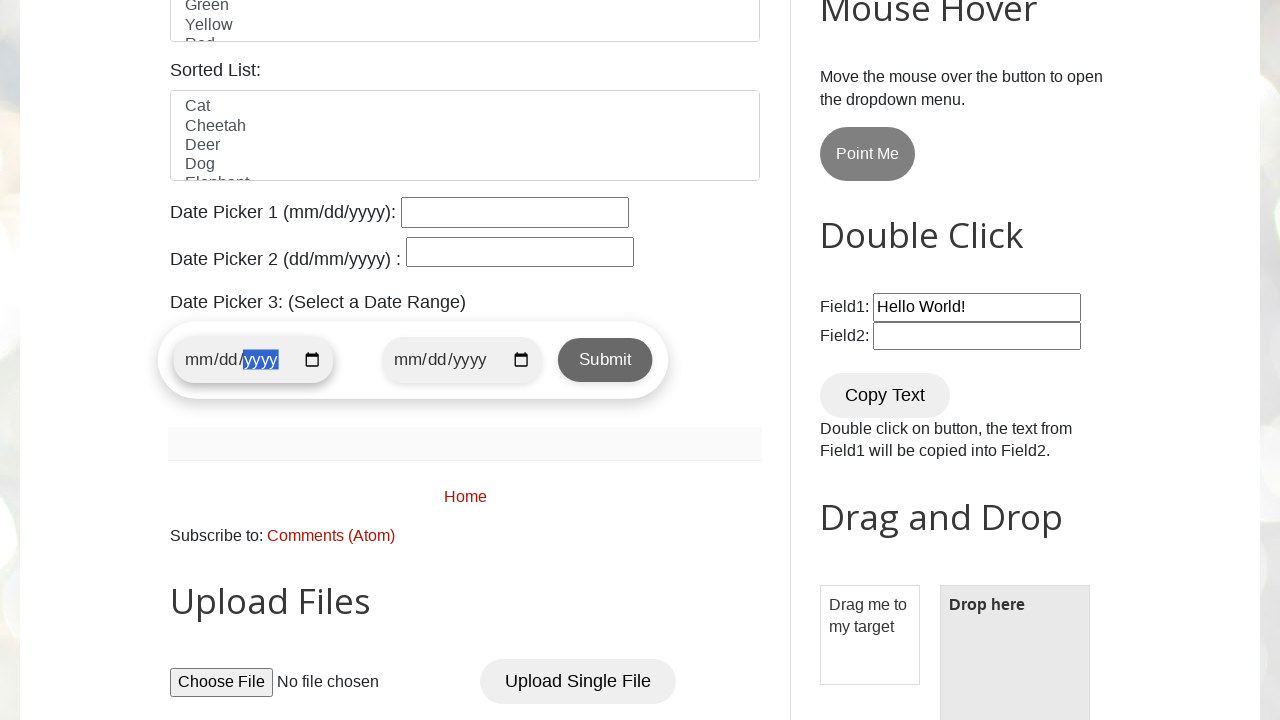